Tests the visibility page by clicking the hide button which triggers various visibility states on other buttons

Starting URL: http://uitestingplayground.com/visibility

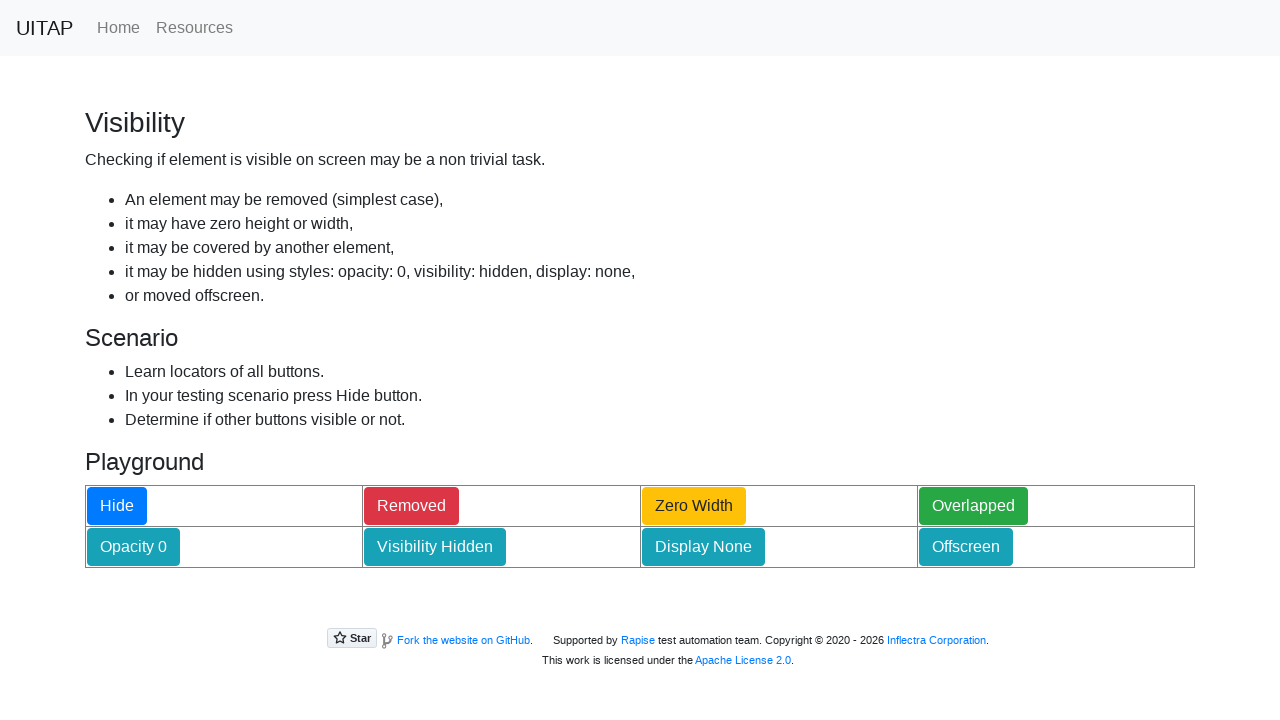

Clicked the hide button to trigger visibility state changes on other buttons at (117, 506) on #hideButton
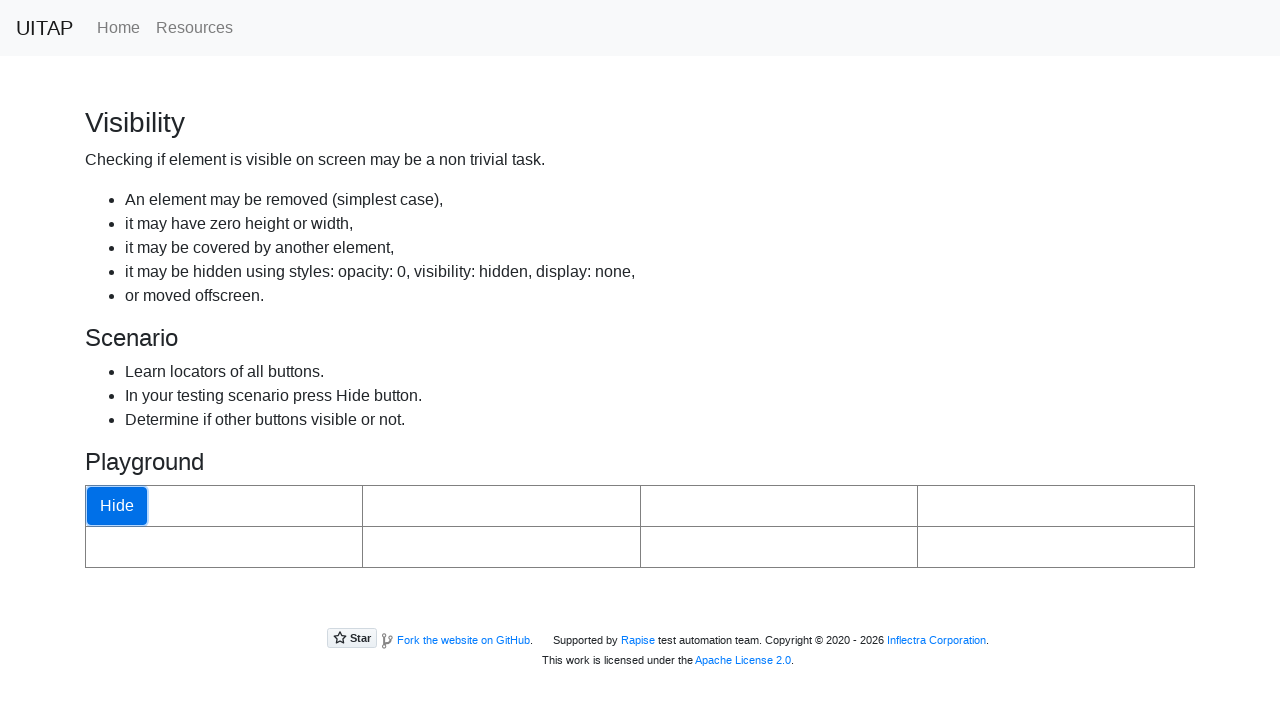

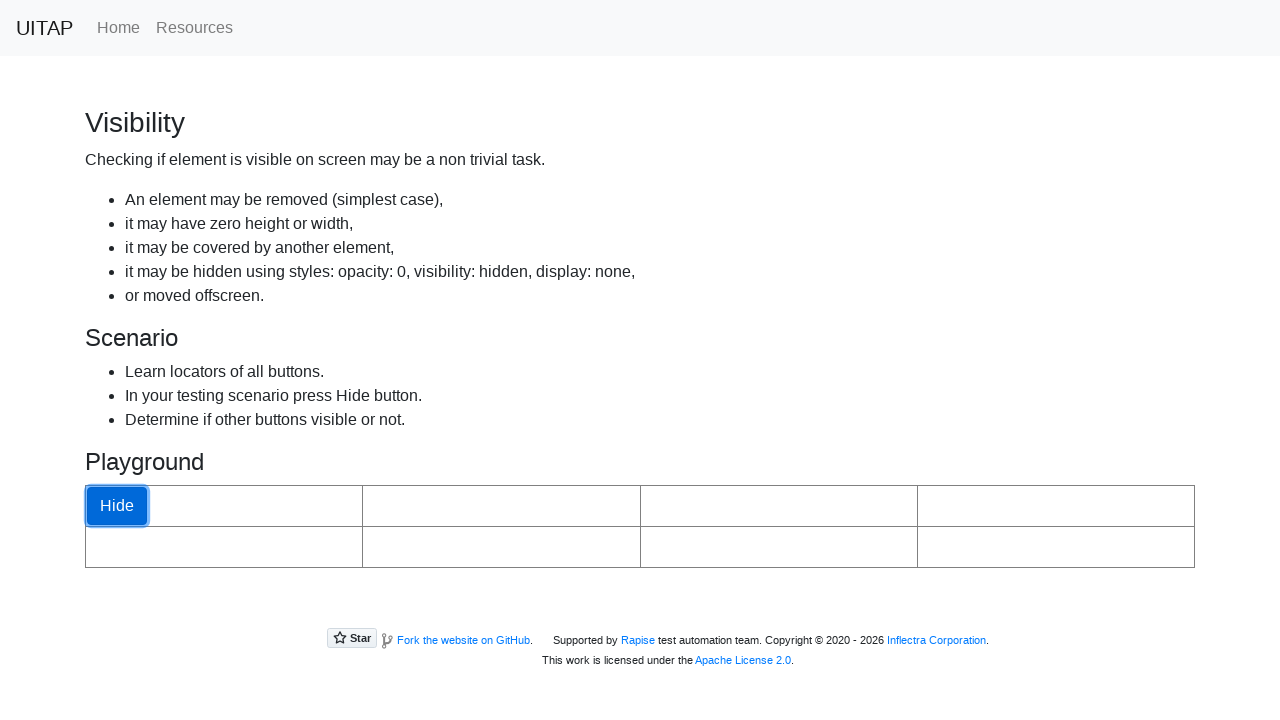